Tests that the Onliner catalog does NOT contain a "Food" (Еда) category element by checking the catalog navigation categories.

Starting URL: https://catalog.onliner.by

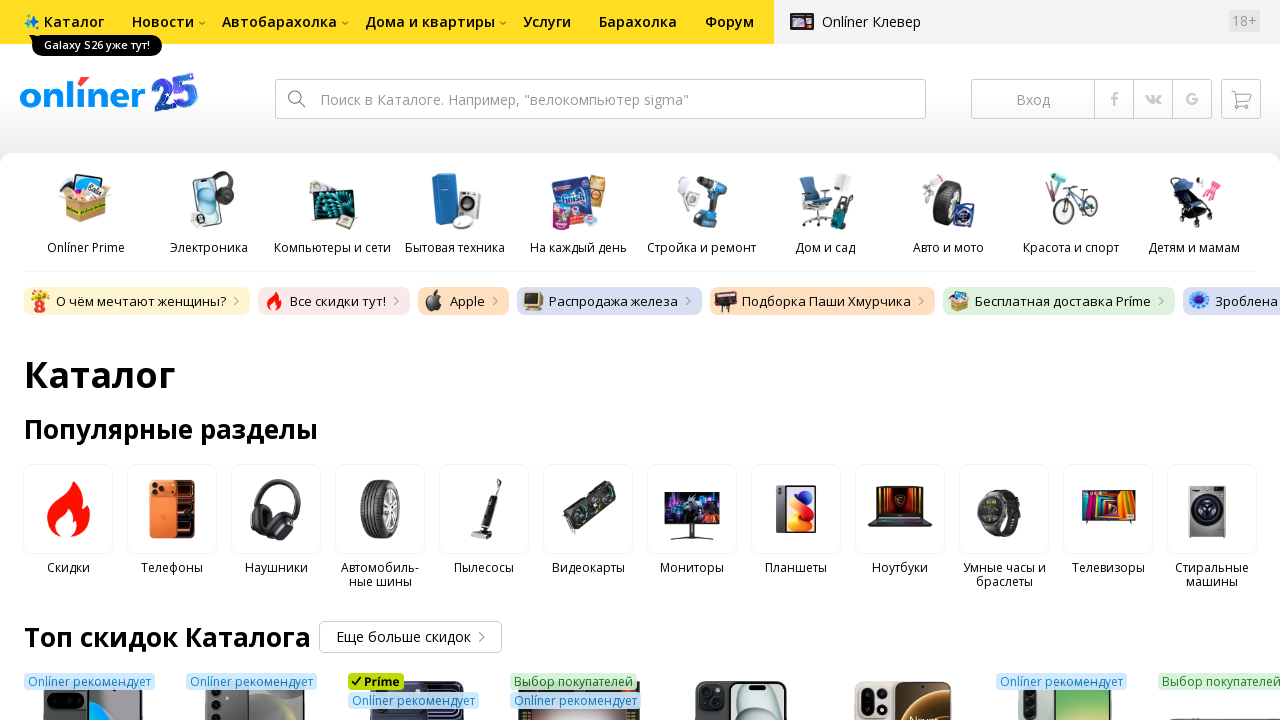

Clicked on 'Каталог' (Catalog) navigation element at (74, 22) on xpath=//*[contains(@class, 'main-navigation__text') and contains(text(), 'Катало
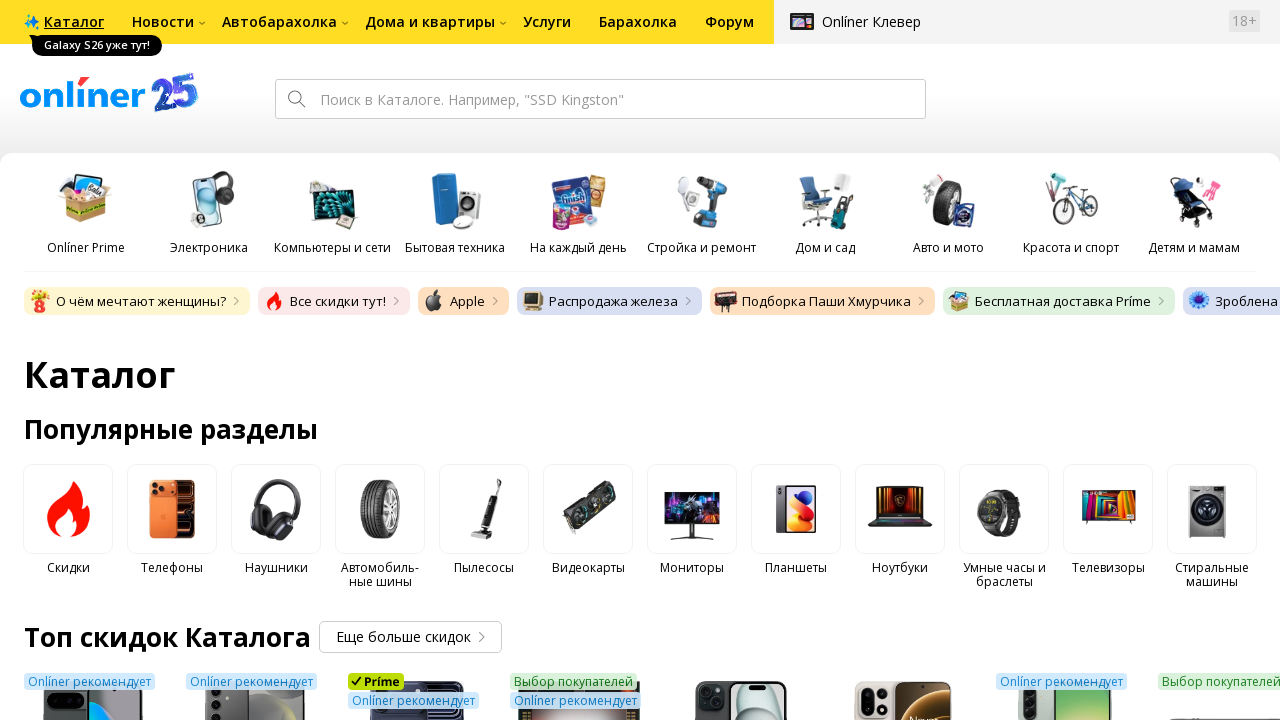

Catalog navigation classifier elements loaded
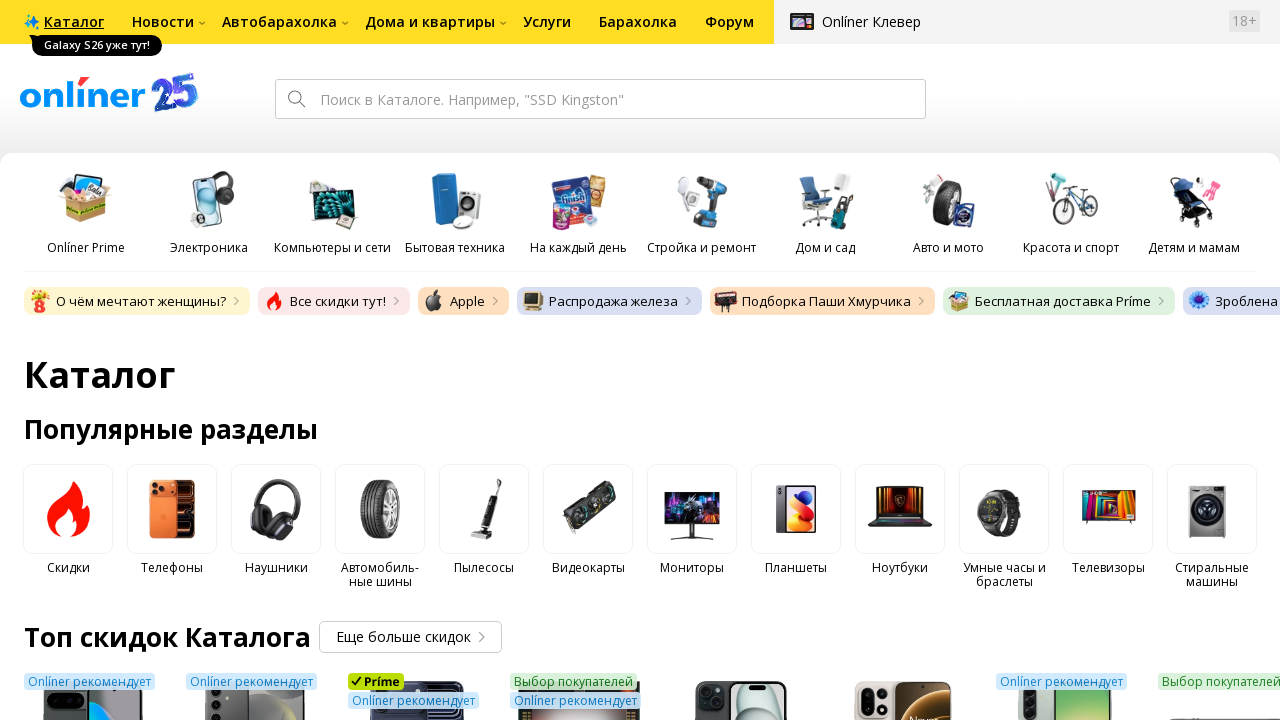

Located all catalog navigation classifier elements
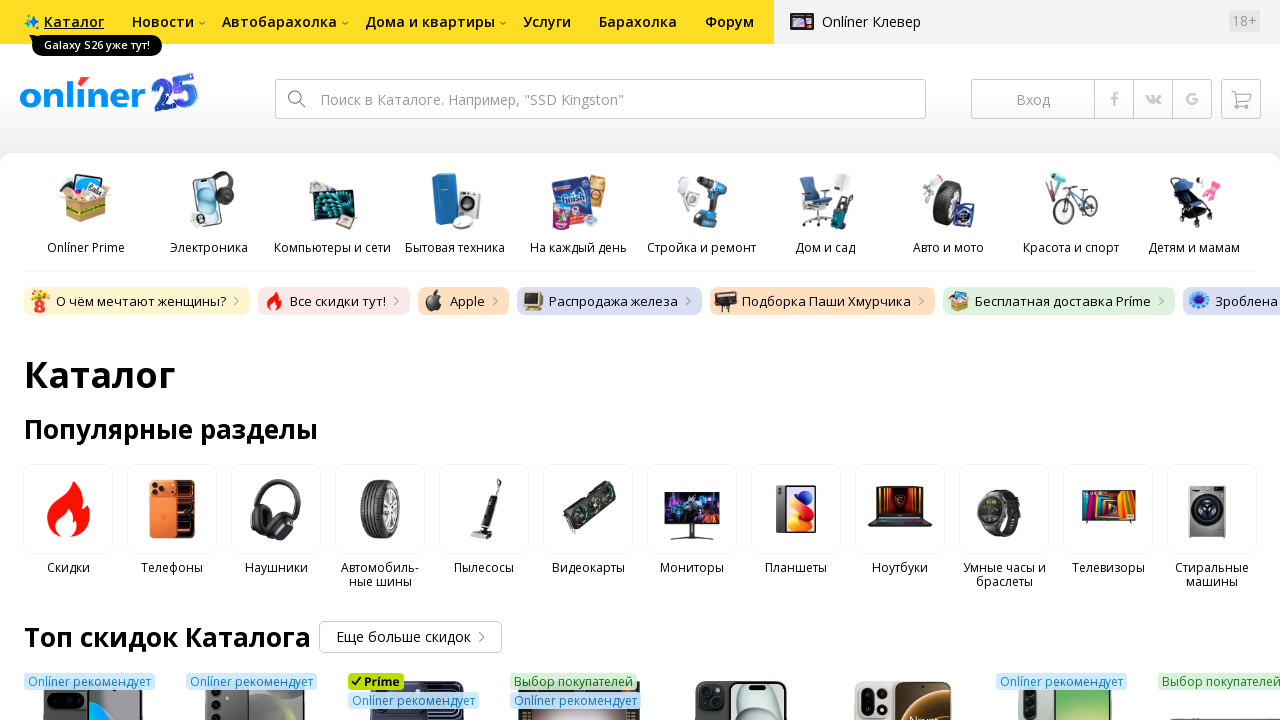

First catalog category element is visible
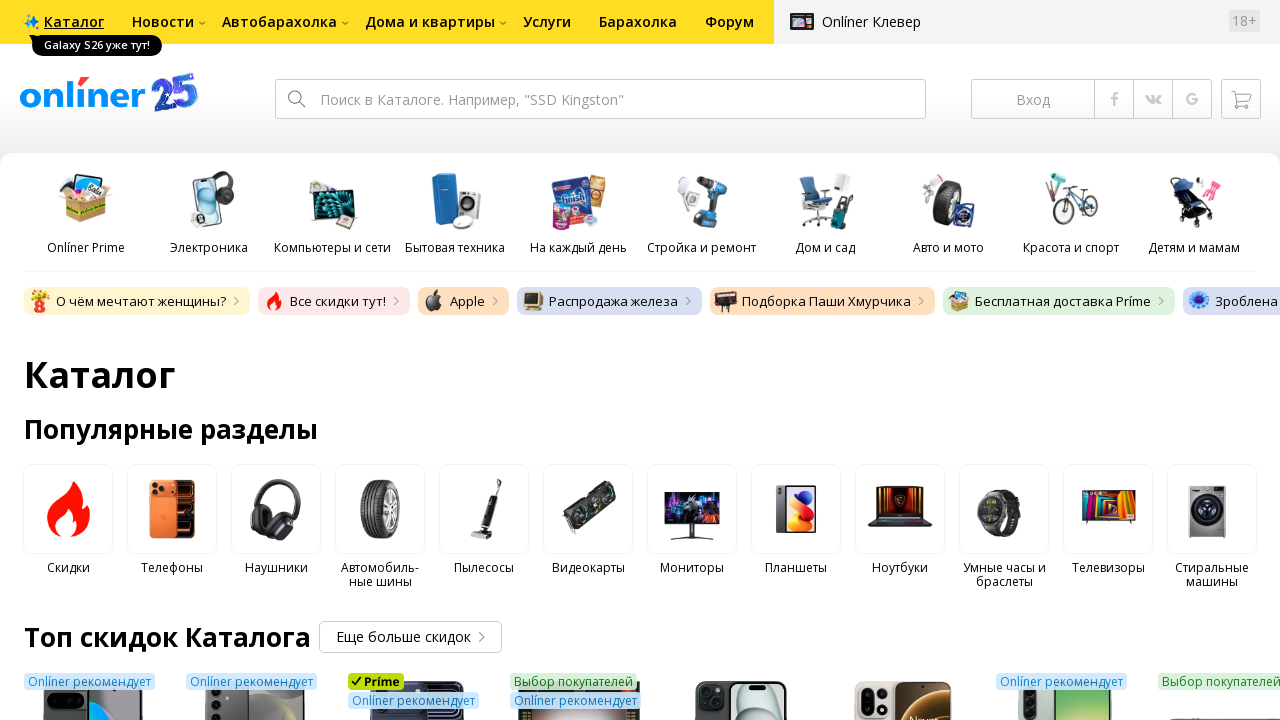

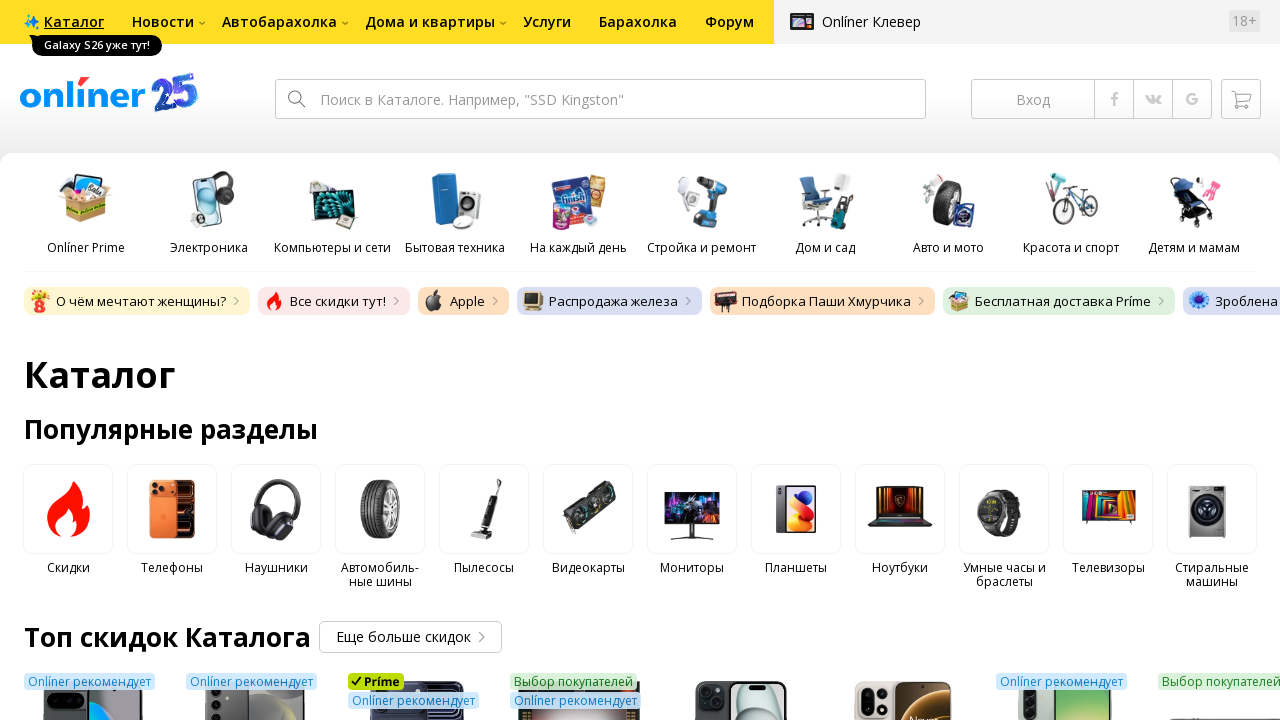